Tests user registration/signup flow by filling in a random username and password and submitting the signup form

Starting URL: https://www.demoblaze.com/

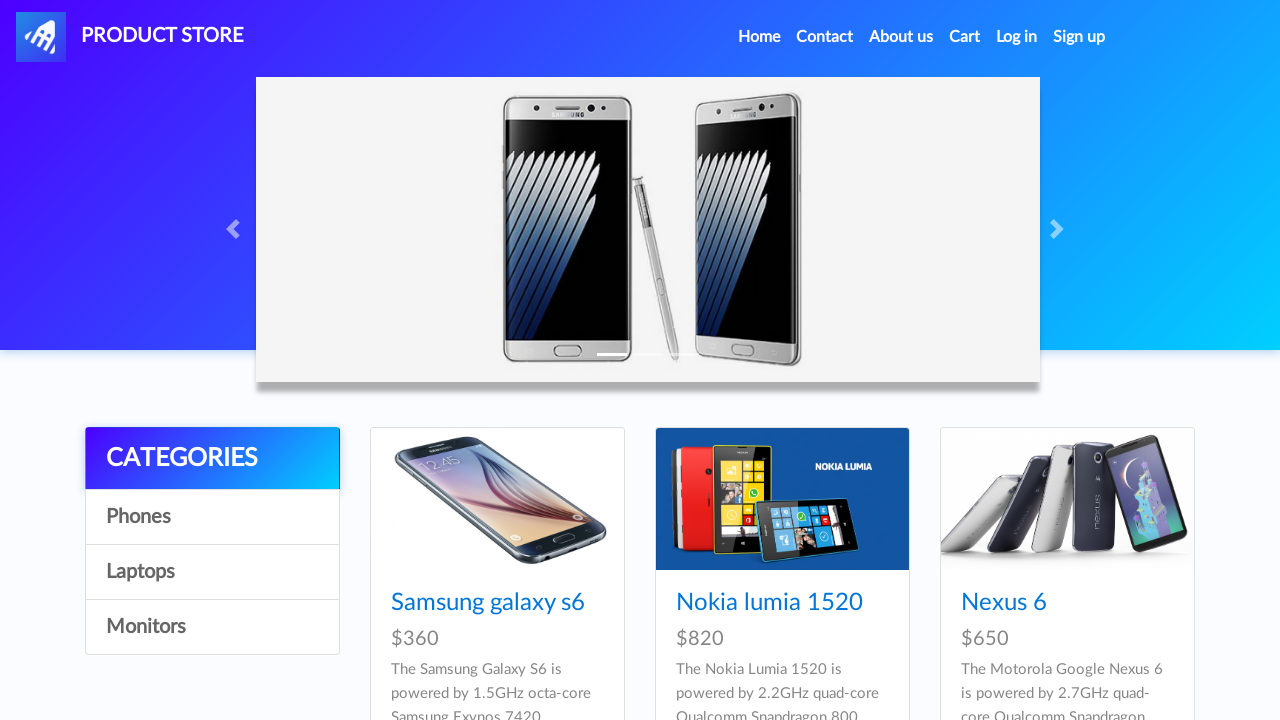

Clicked Sign up button to open signup modal at (1079, 37) on a#signin2
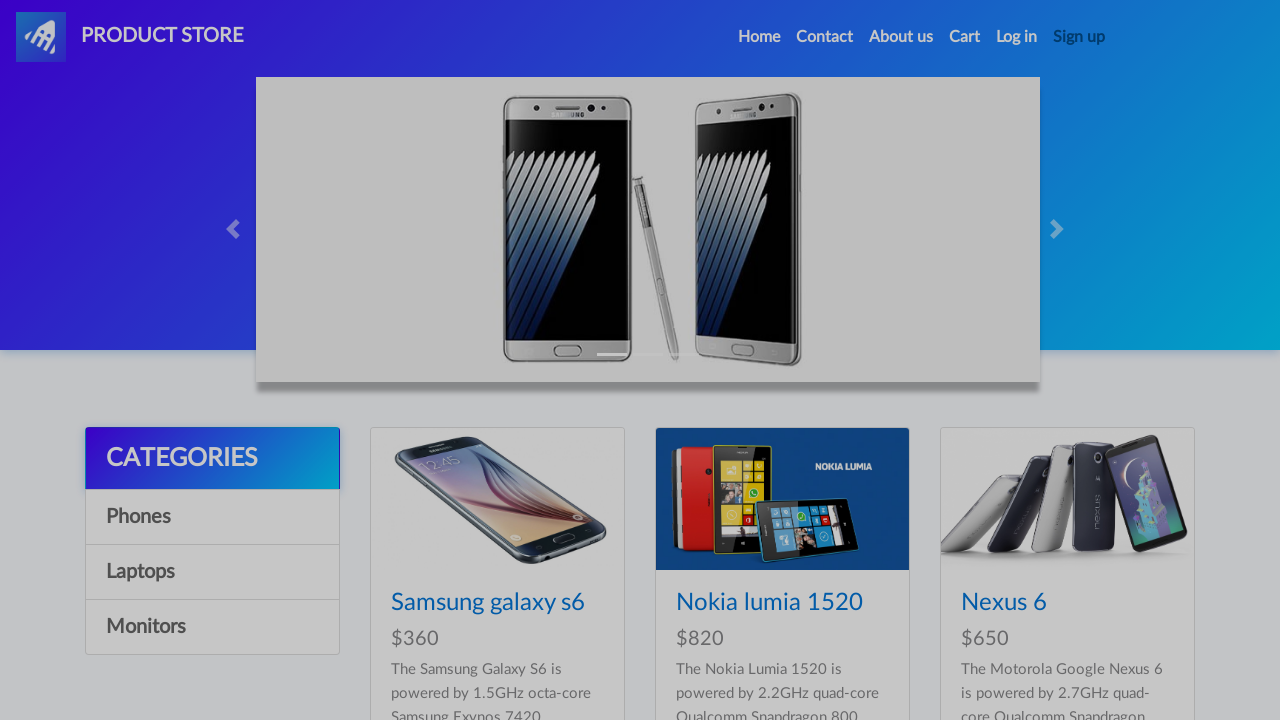

Signup modal appeared and is visible
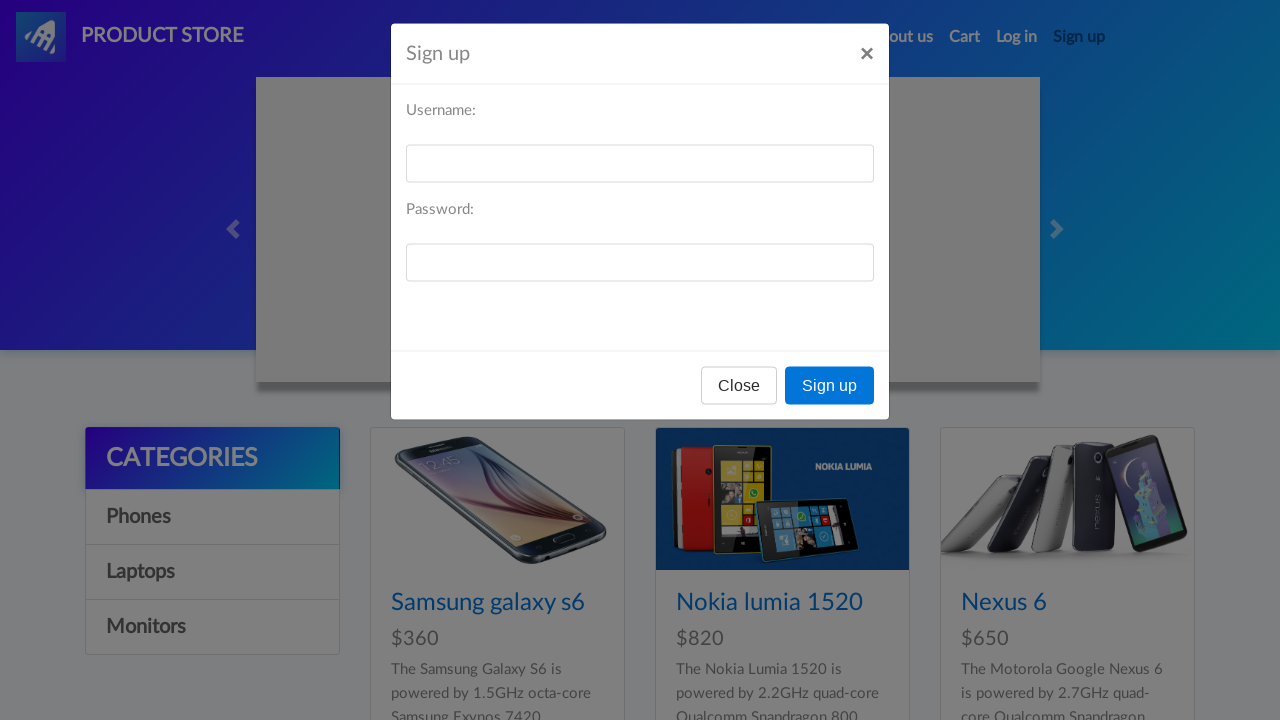

Filled username field with 'testuser847' on #sign-username
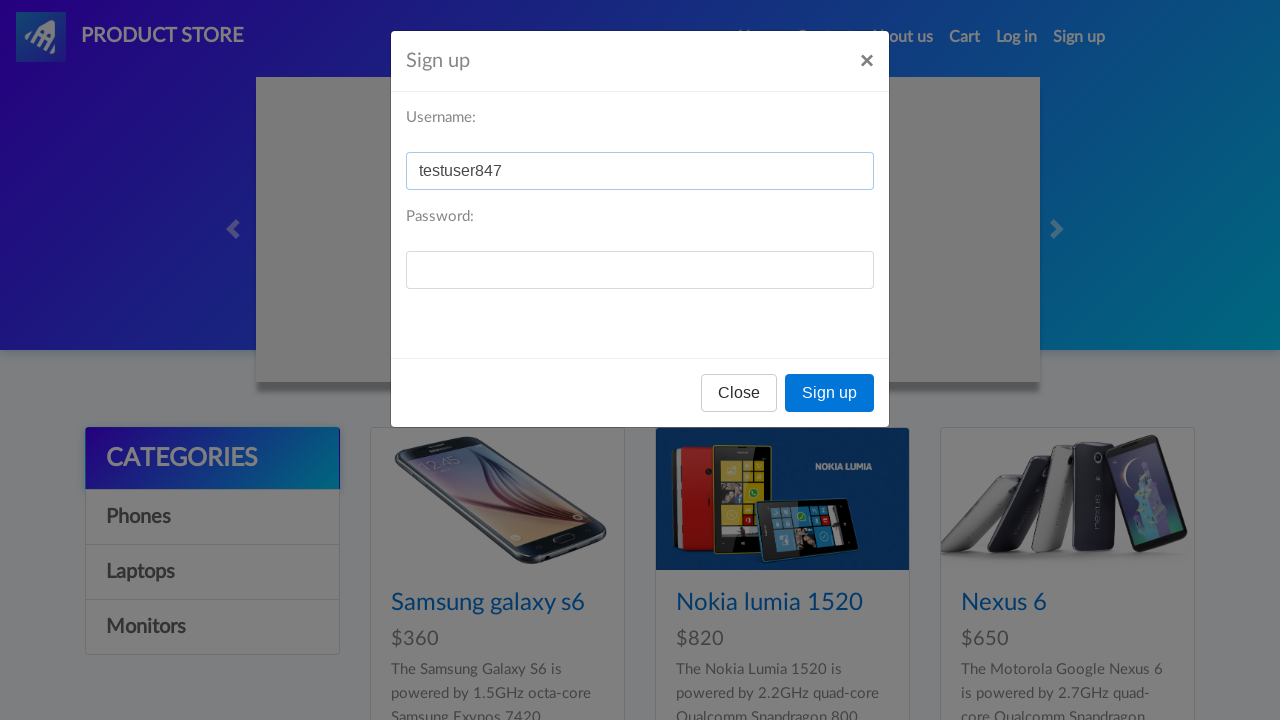

Filled password field with 'pass3921' on #sign-password
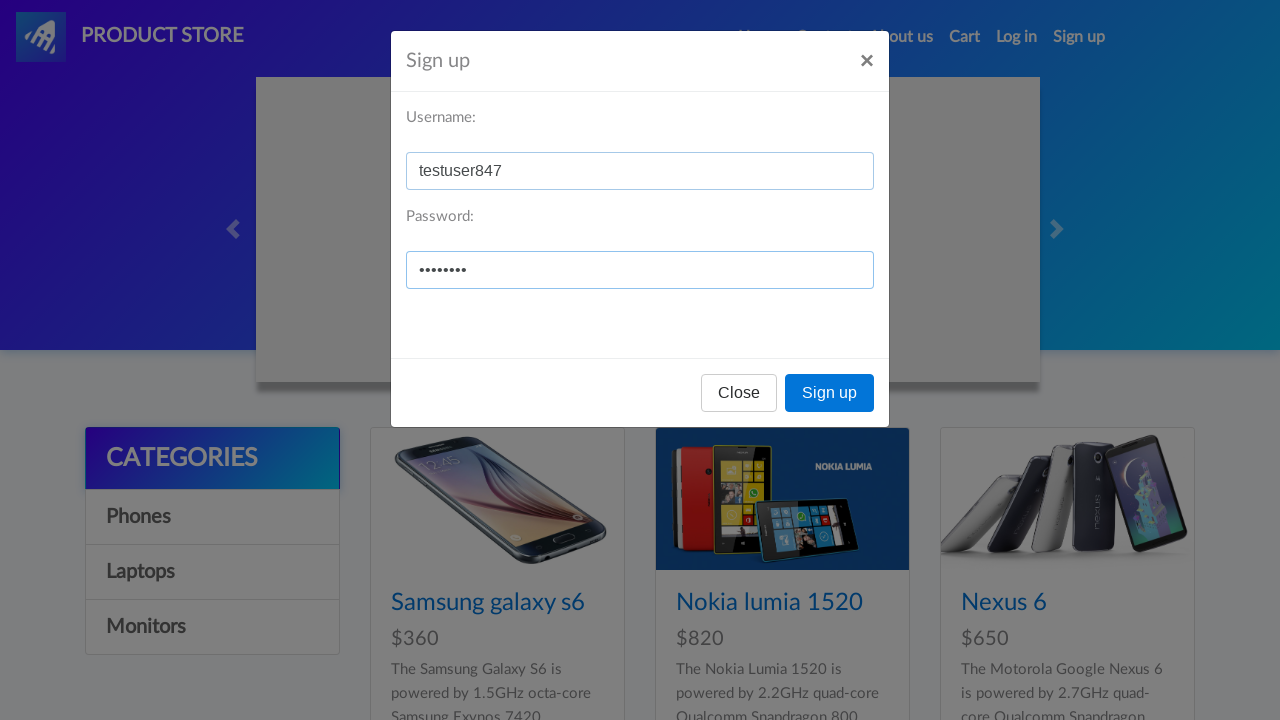

Clicked Sign up button to submit registration form at (830, 393) on button[onclick='register()']
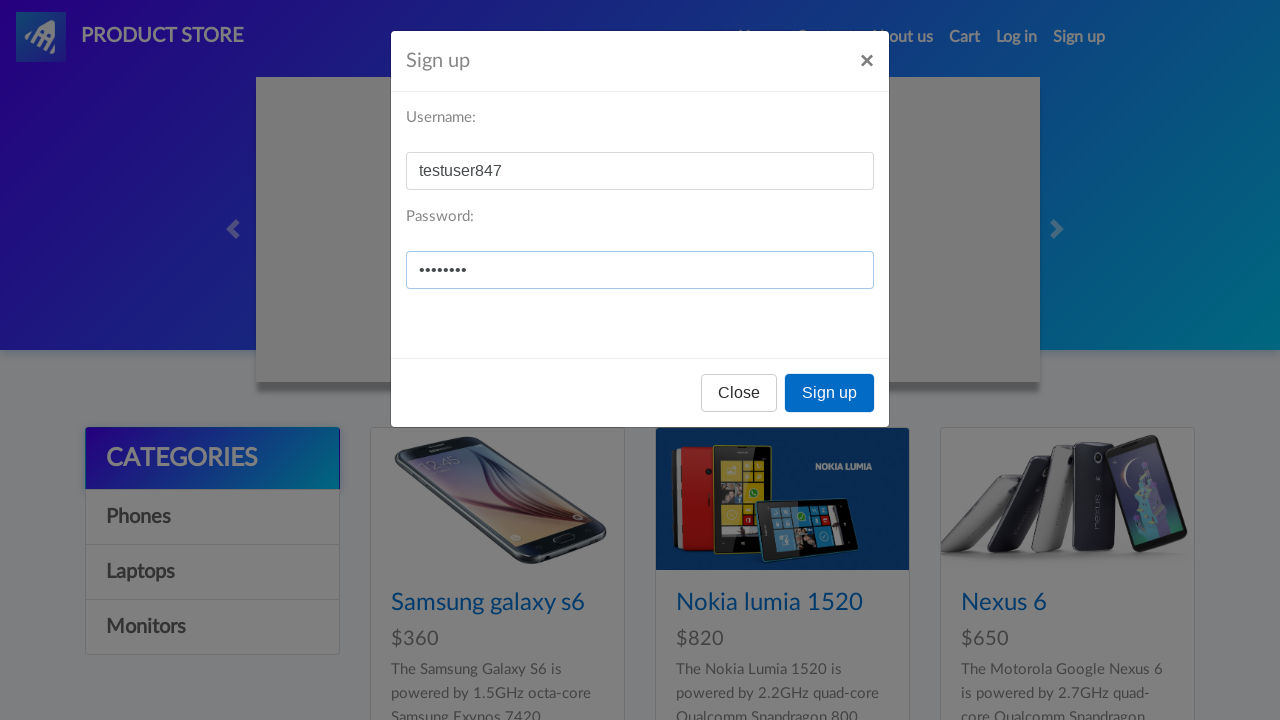

Accepted alert confirming successful registration
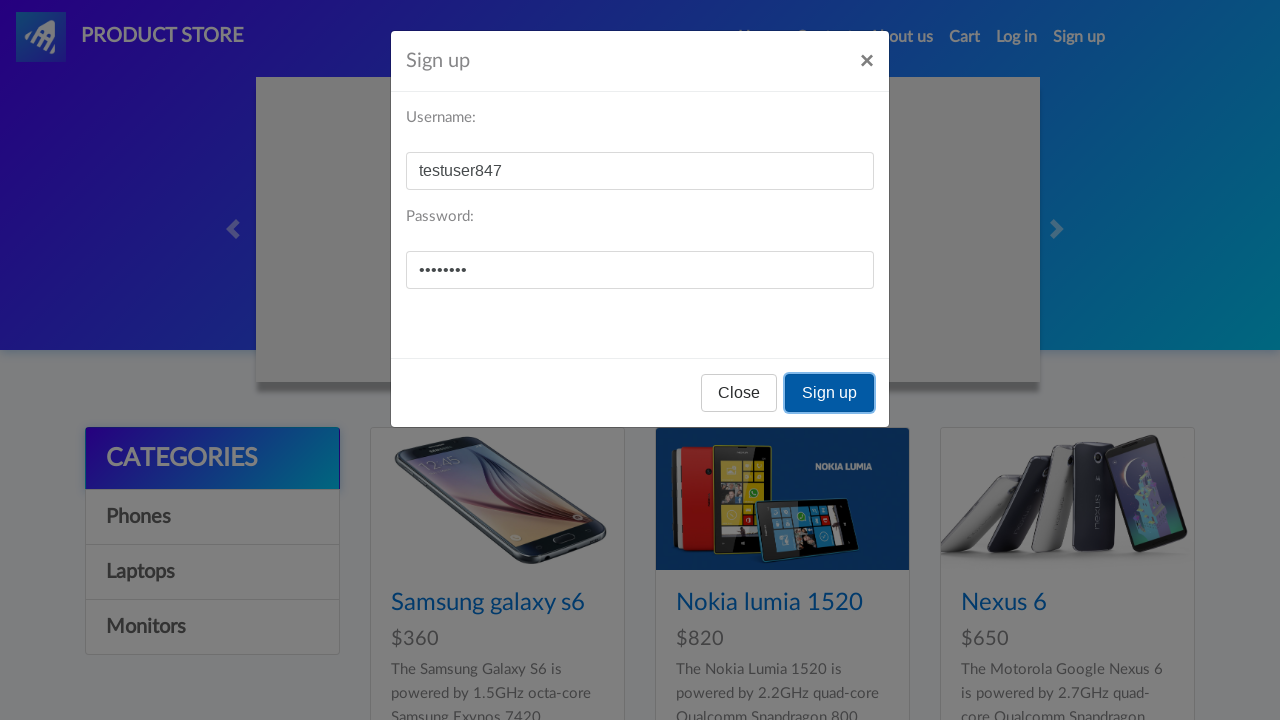

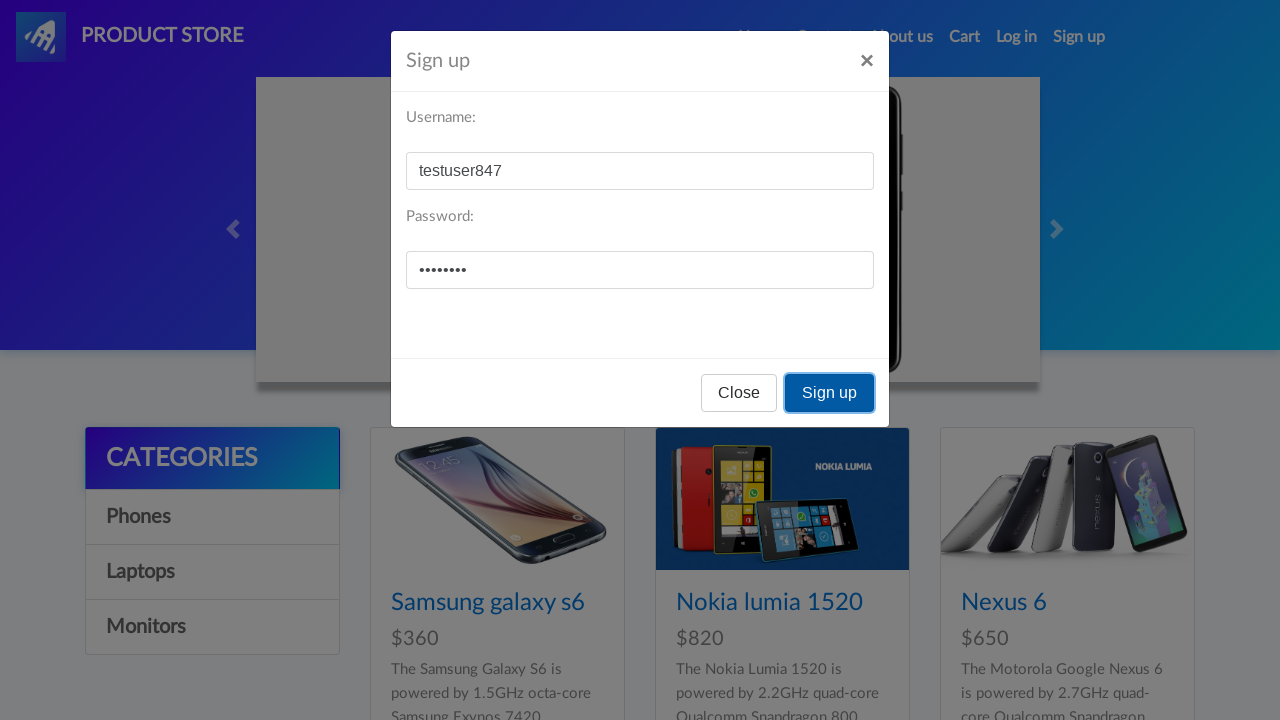